Tests window switching functionality by opening multiple URLs and switching between browser windows

Starting URL: https://github.com/

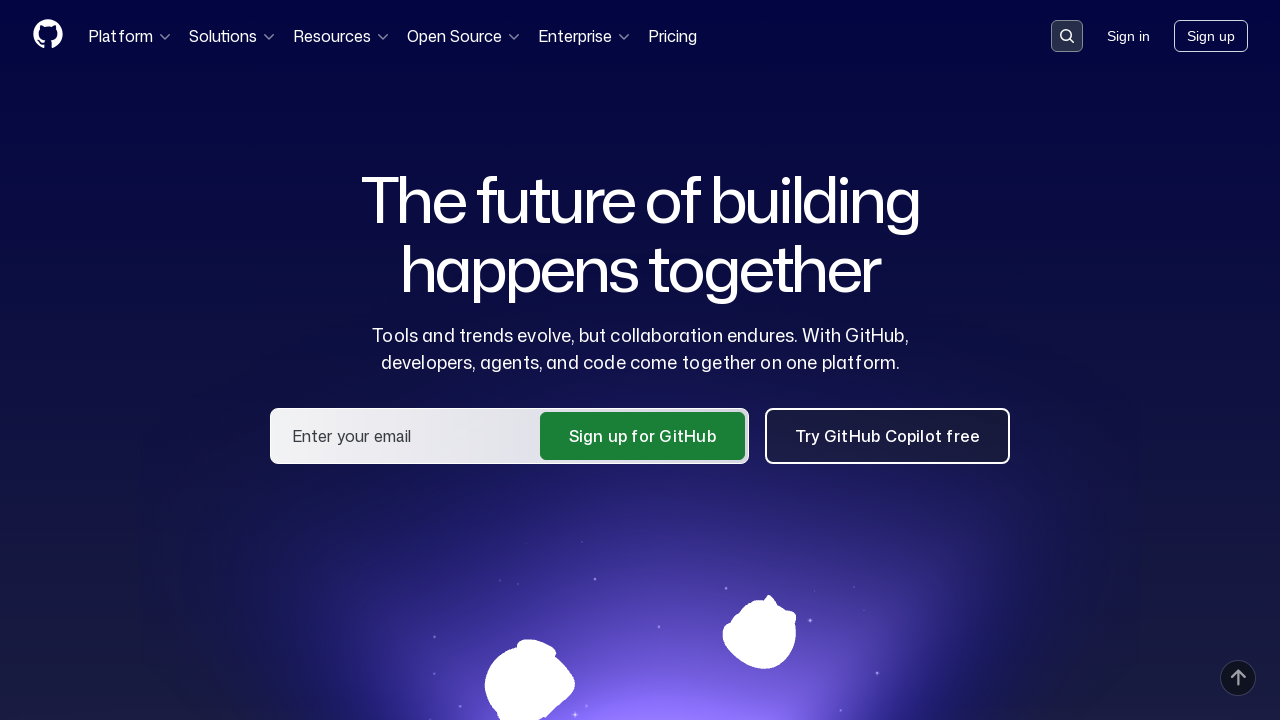

Navigated to https://www.orangehrm.com/services/
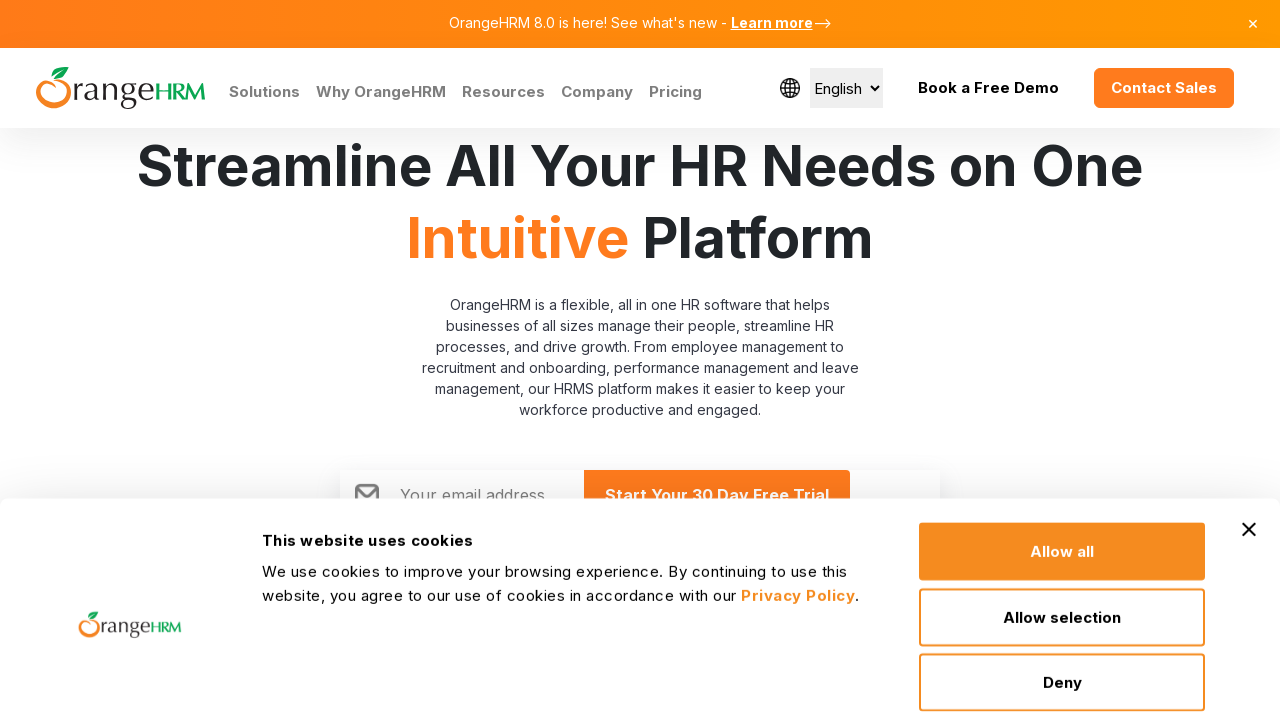

Retrieved all pages from context
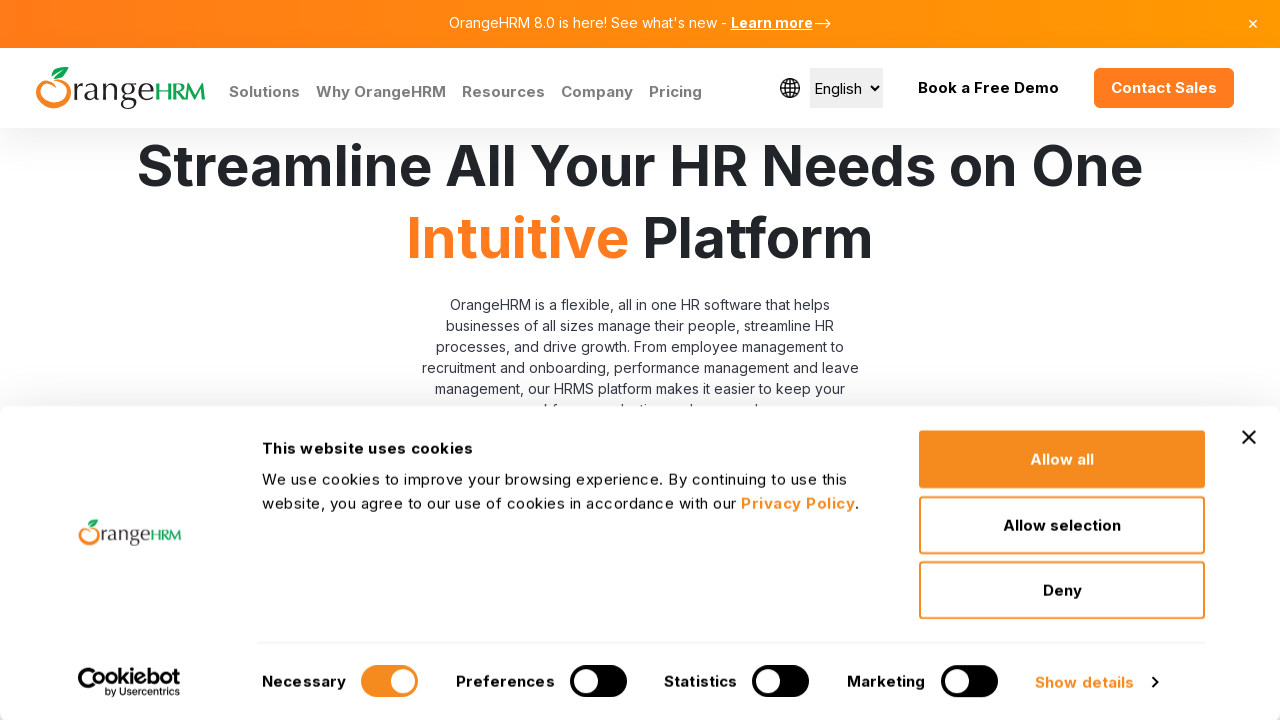

Retrieved page title: Human Resources Management Software | HRMS | OrangeHRM
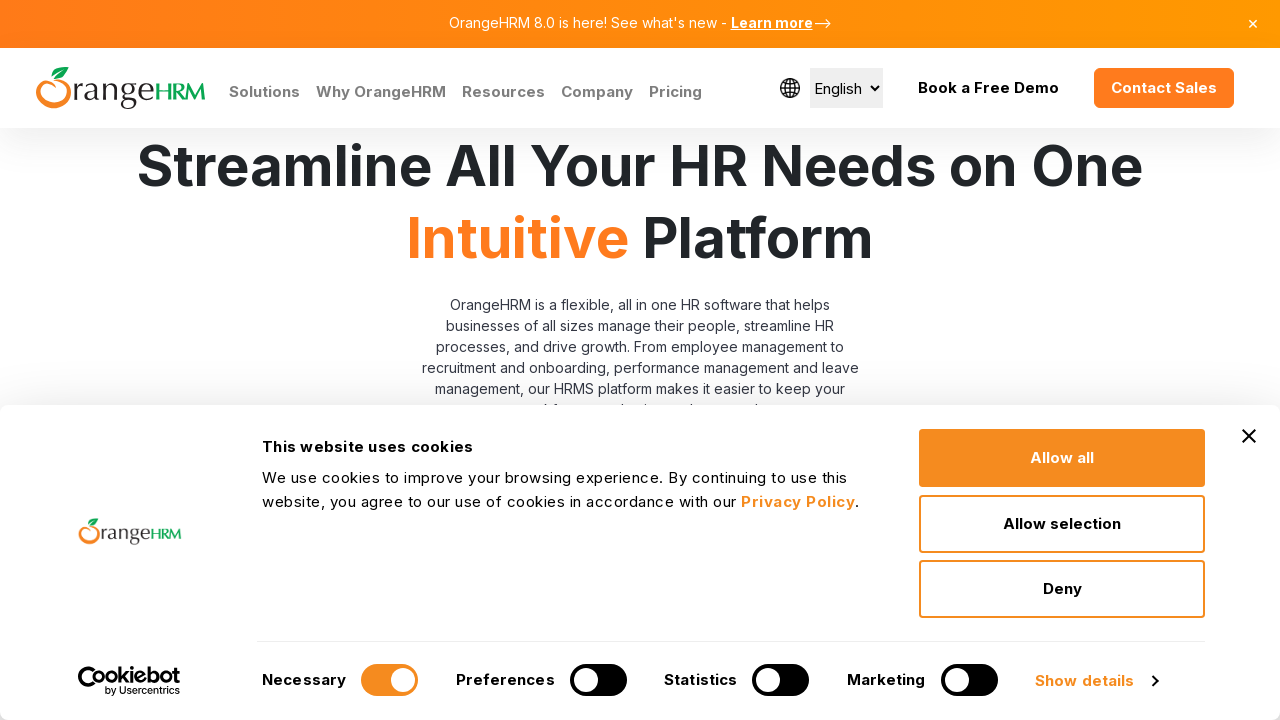

Navigated back on remaining window
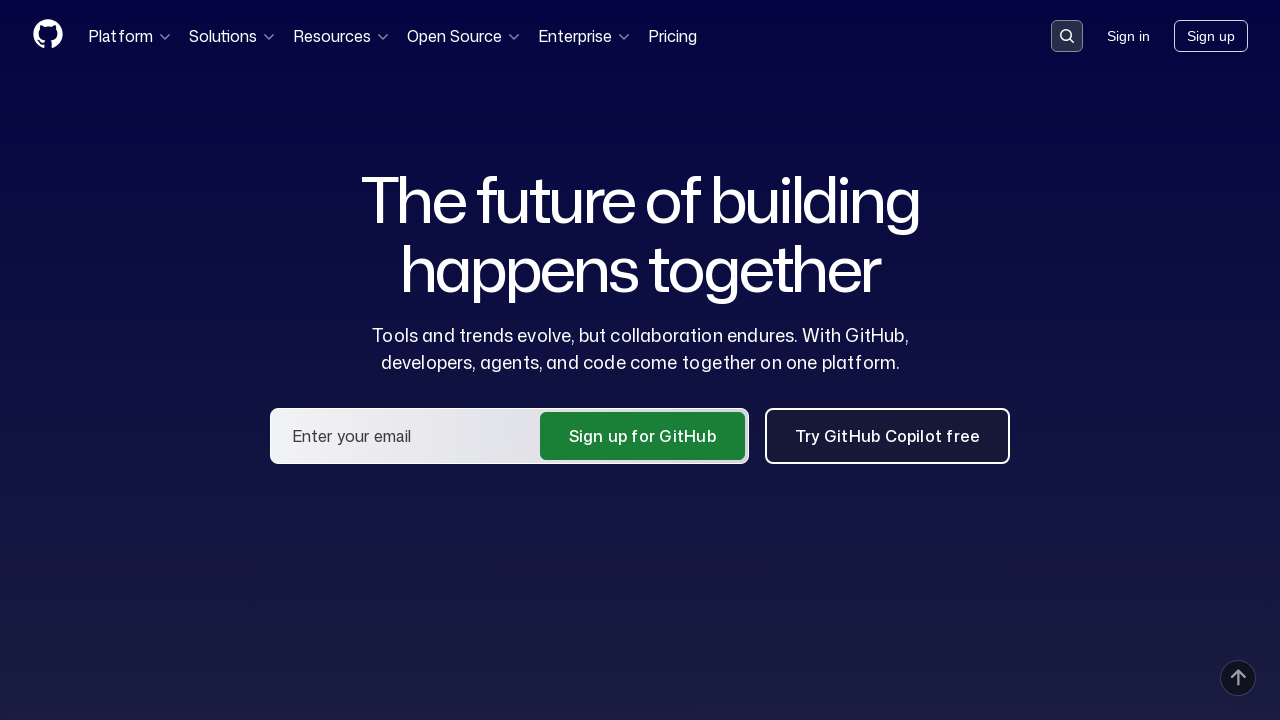

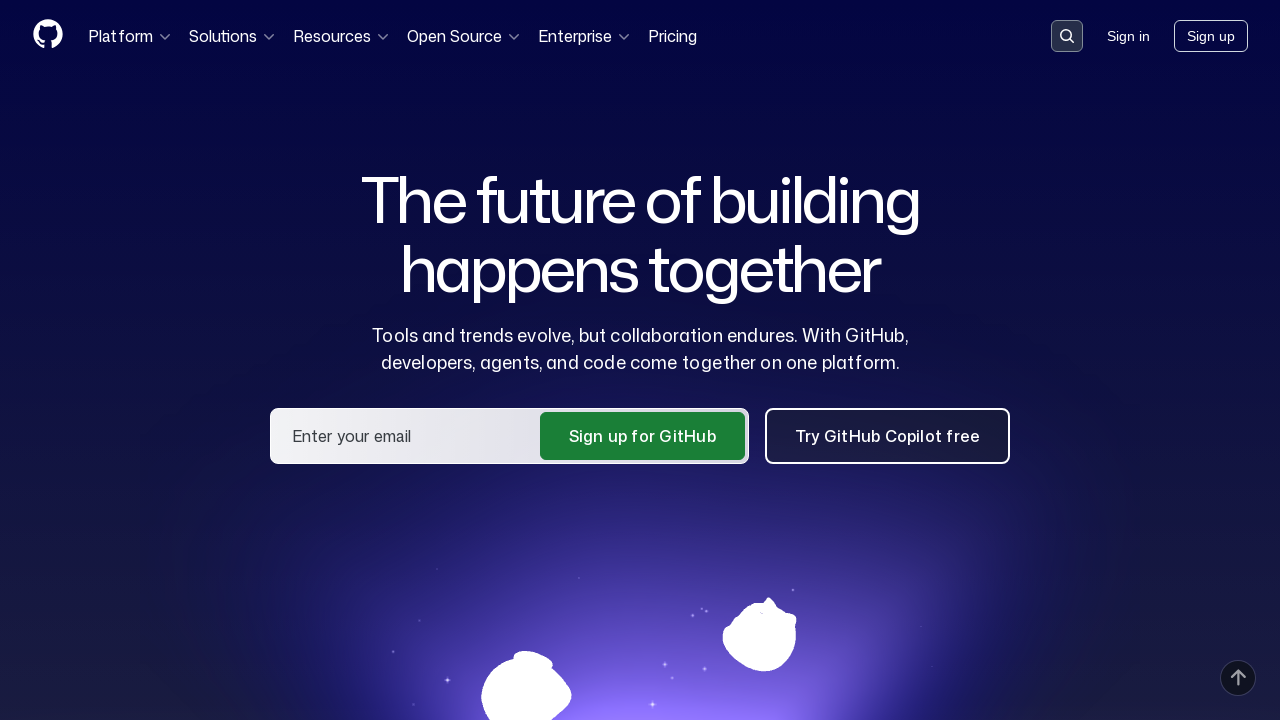